Tests form filling functionality by entering personal information including first name, last name, middle name, work and home addresses, personal and corporate emails, and mobile number into a form on the GrotechMinds XPath practice page.

Starting URL: https://grotechminds.com/x-path/

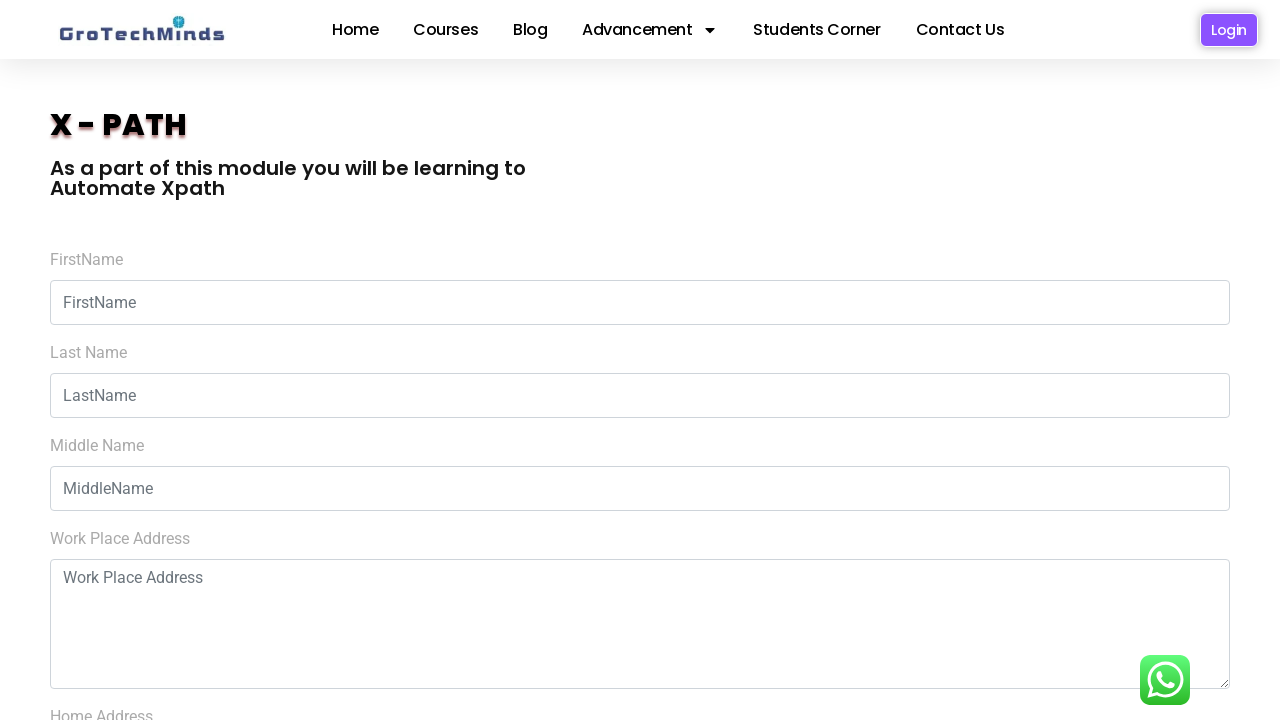

Filled first name field with 'Tejaswi' on input#FirstName
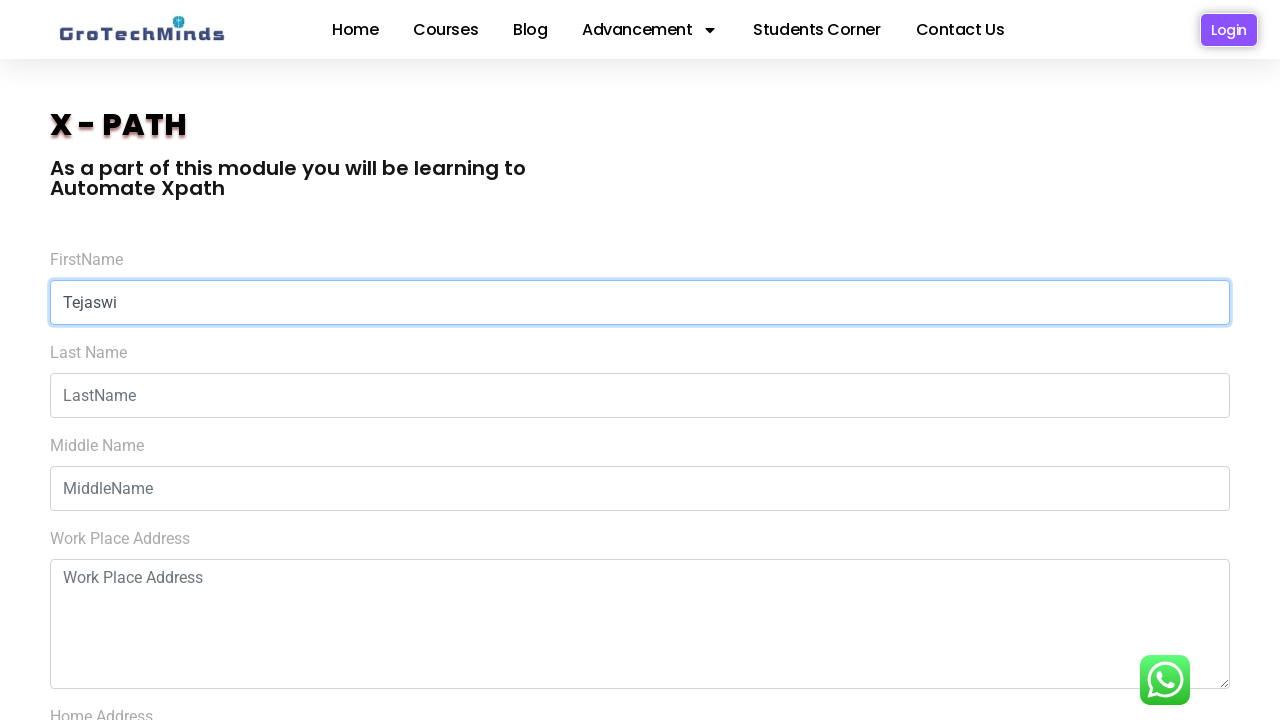

Filled last name field with 'Banala' on input#LastName
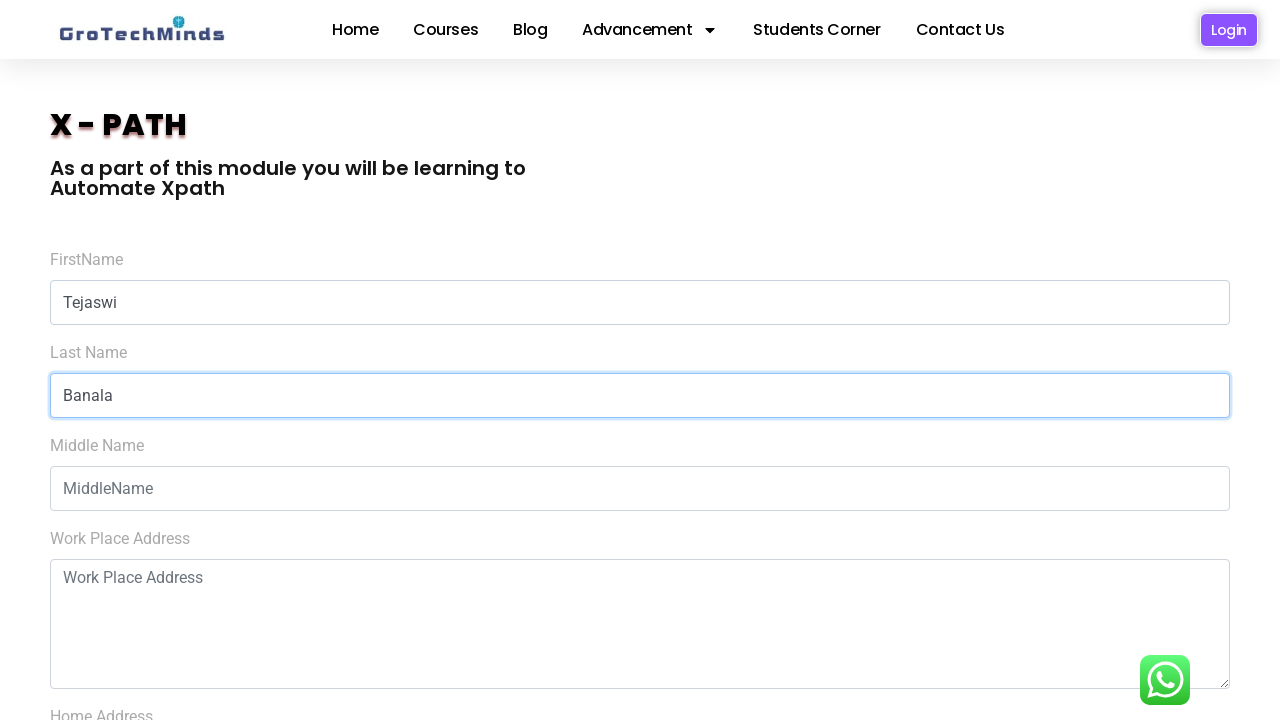

Filled middle name field with 'Venkatesh' on input#MiddleName
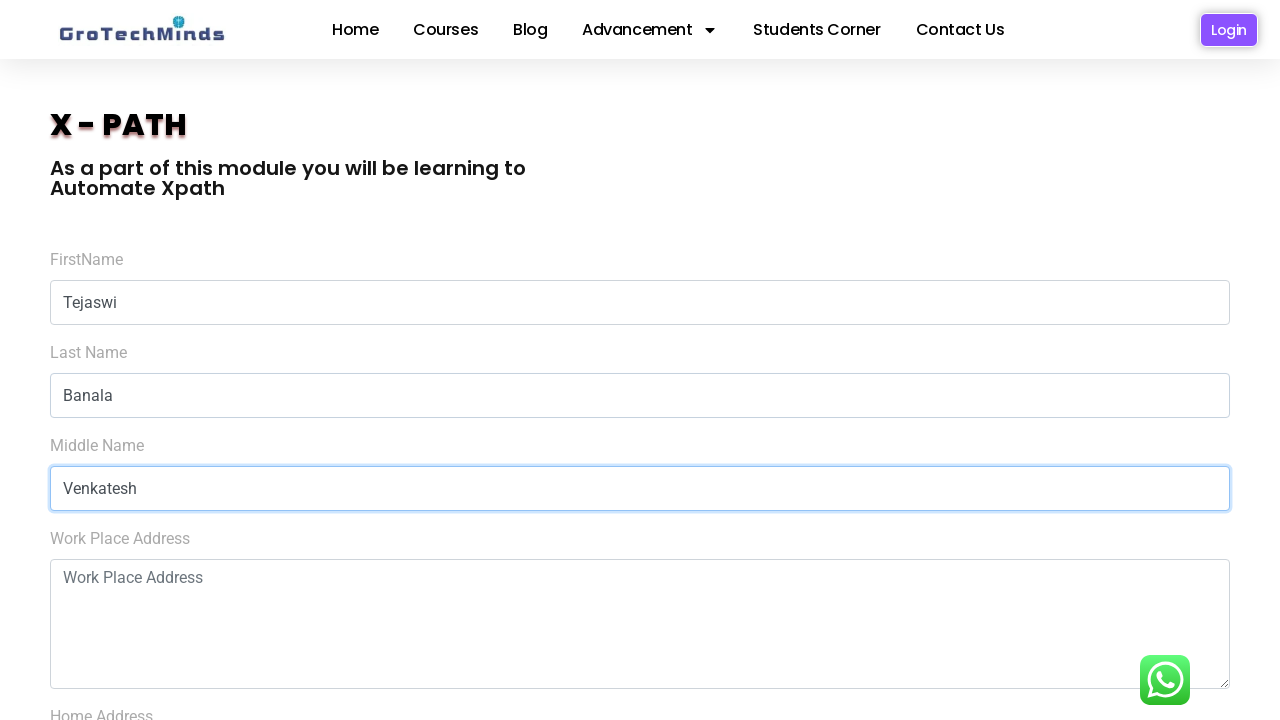

Filled workplace address field with 'America' on textarea[name='Work-Place-Address']
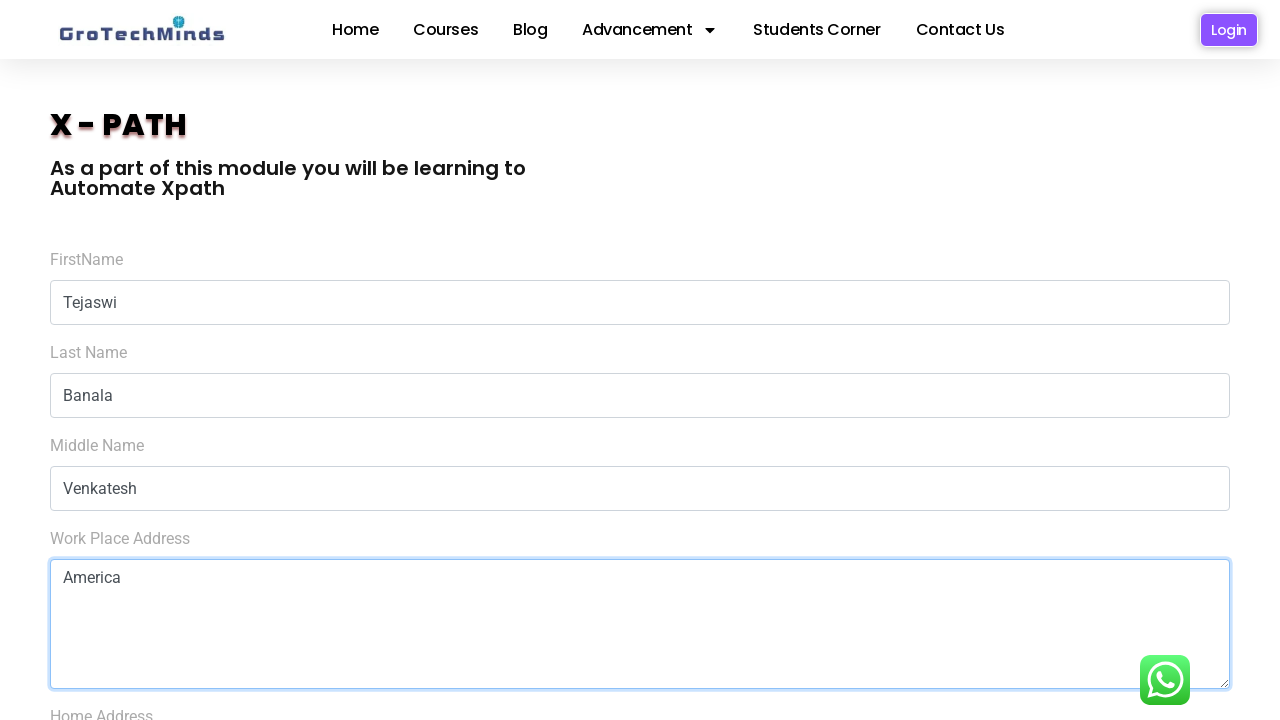

Filled home address field with 'India' on textarea[name='home-address']
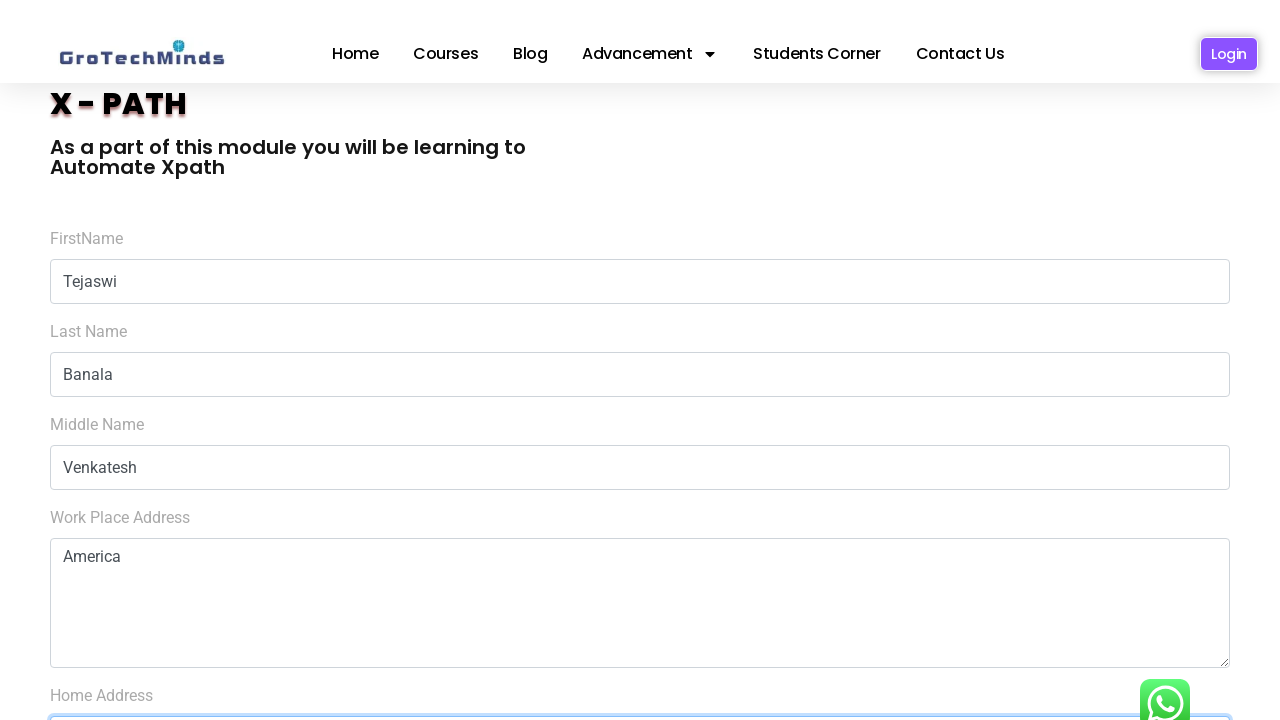

Filled personal email field with 'Tejaswibanala@gmail.com' on input#Personal-Email
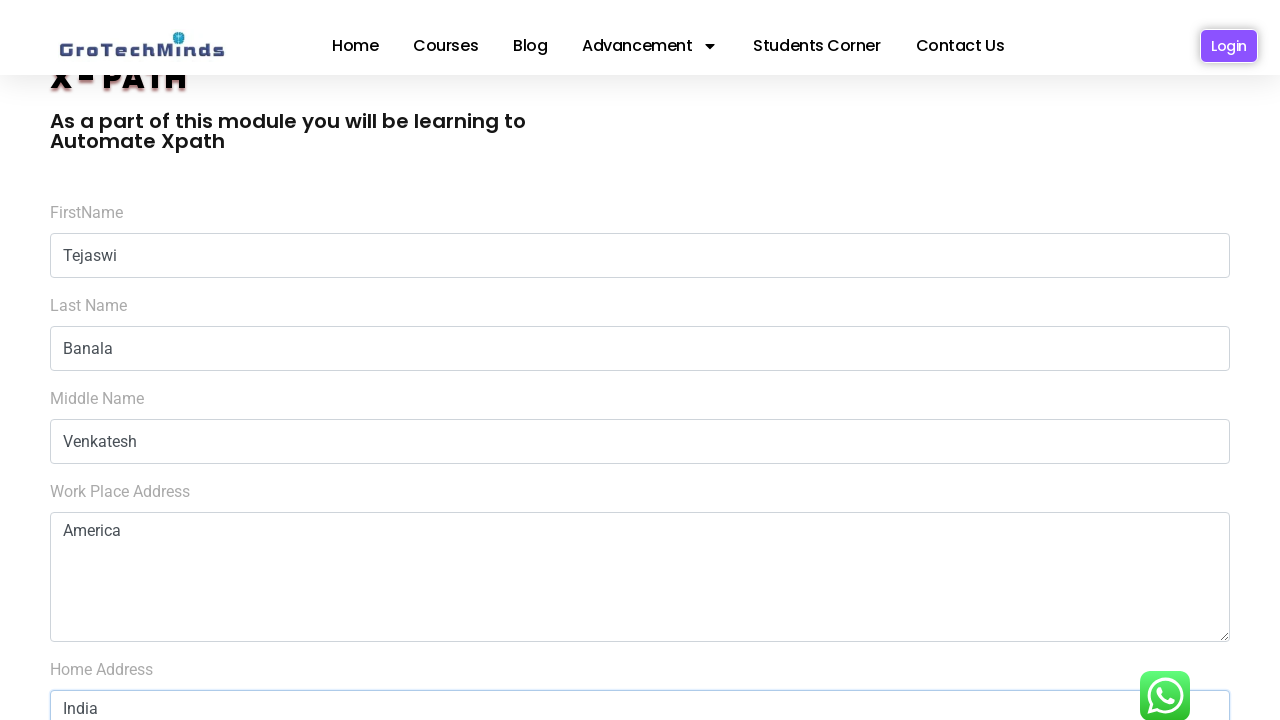

Filled corporate email field with 'Tejaswi123@gmail.com' on input#Corporate-email
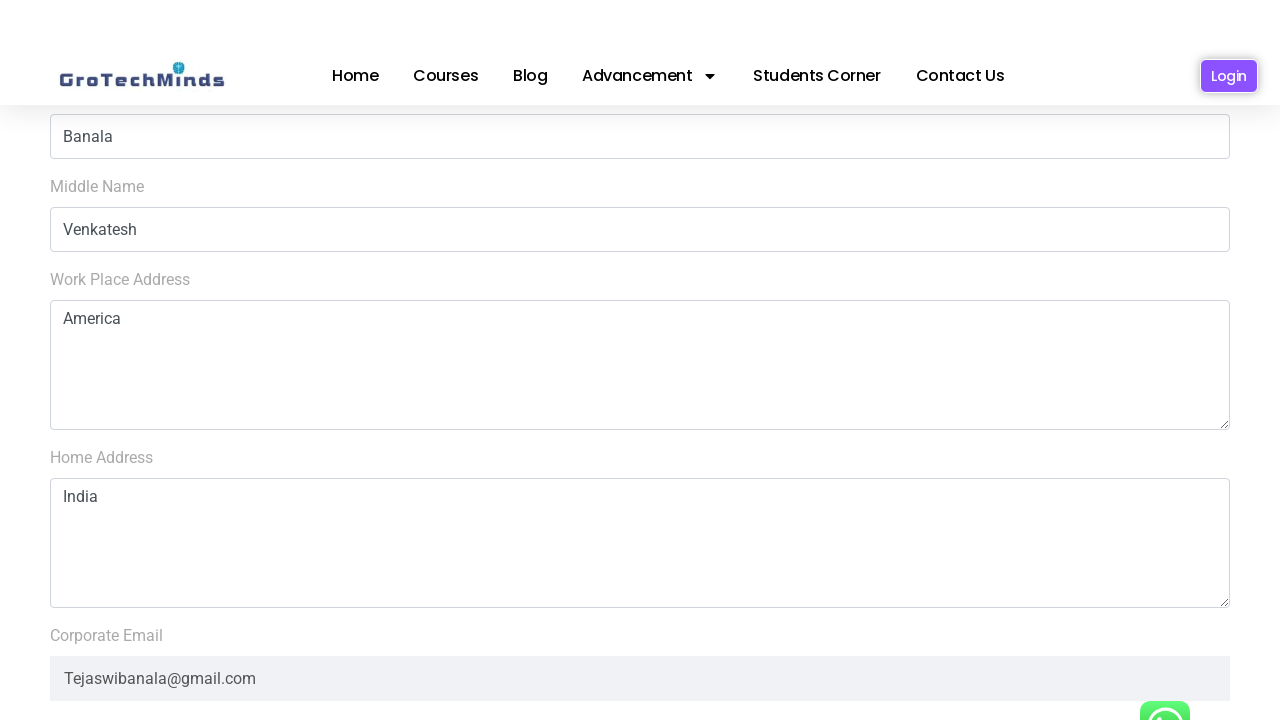

Filled mobile number field with '73653462' on input#tel
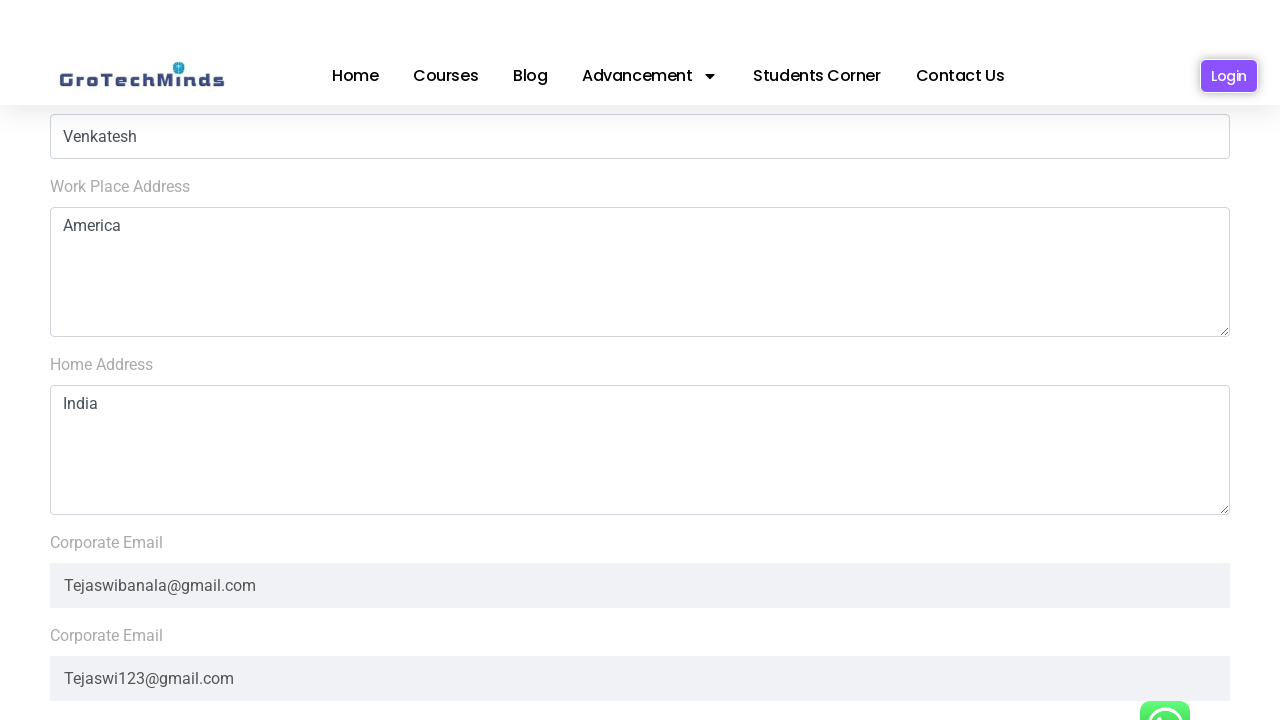

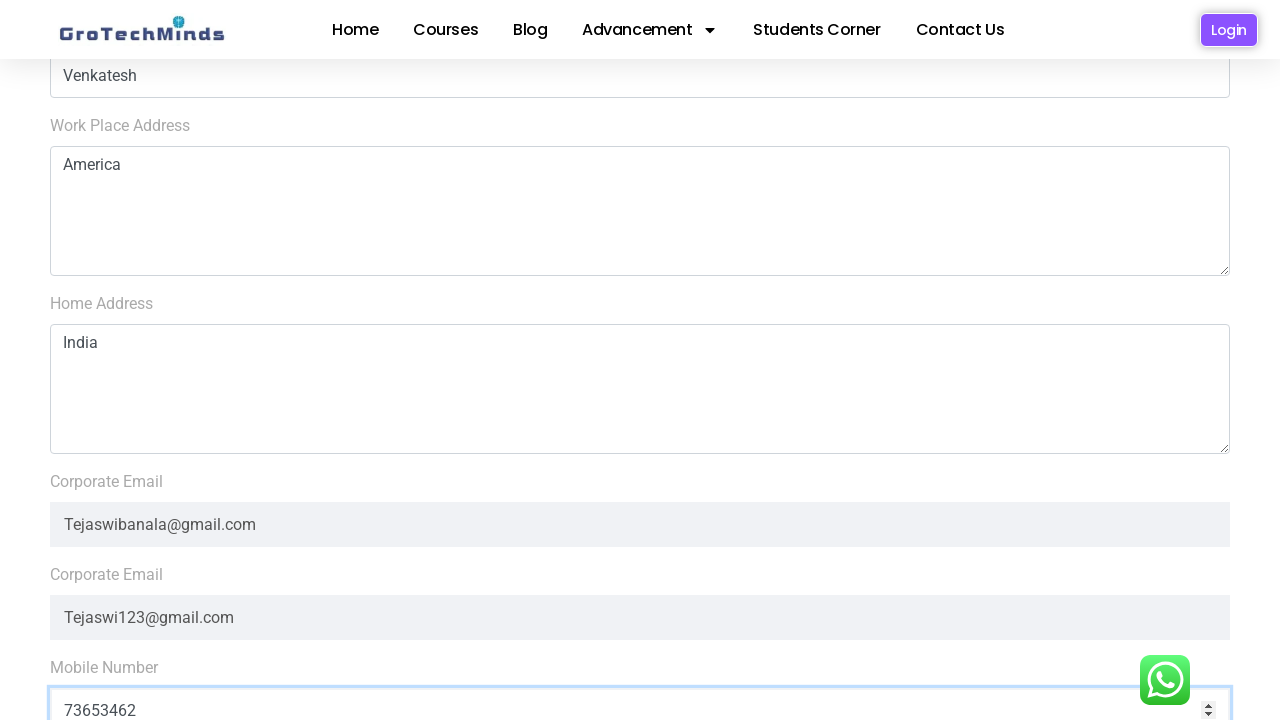